Tests JavaScript prompt alert by navigating to the prompt tab, triggering the alert, entering text, and accepting it

Starting URL: http://demo.automationtesting.in/Alerts.html

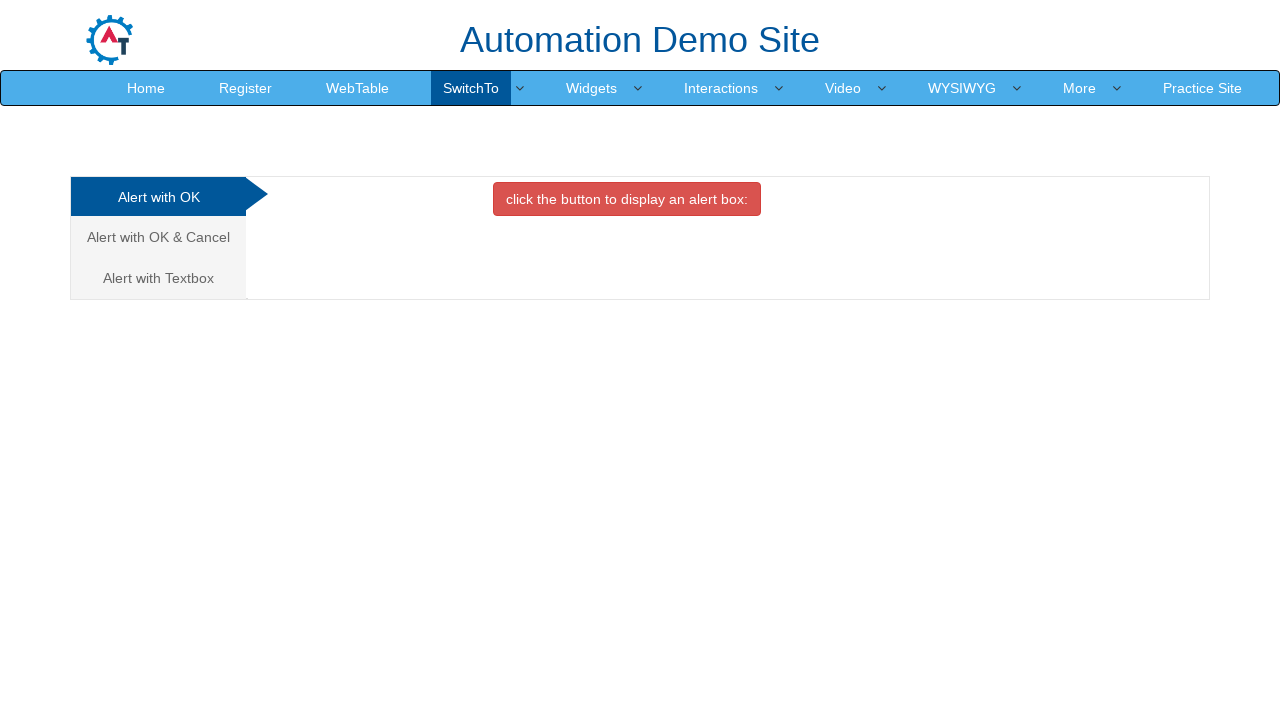

Navigated to Alert with Textbox tab at (158, 278) on a:has-text('Alert with Textbox')
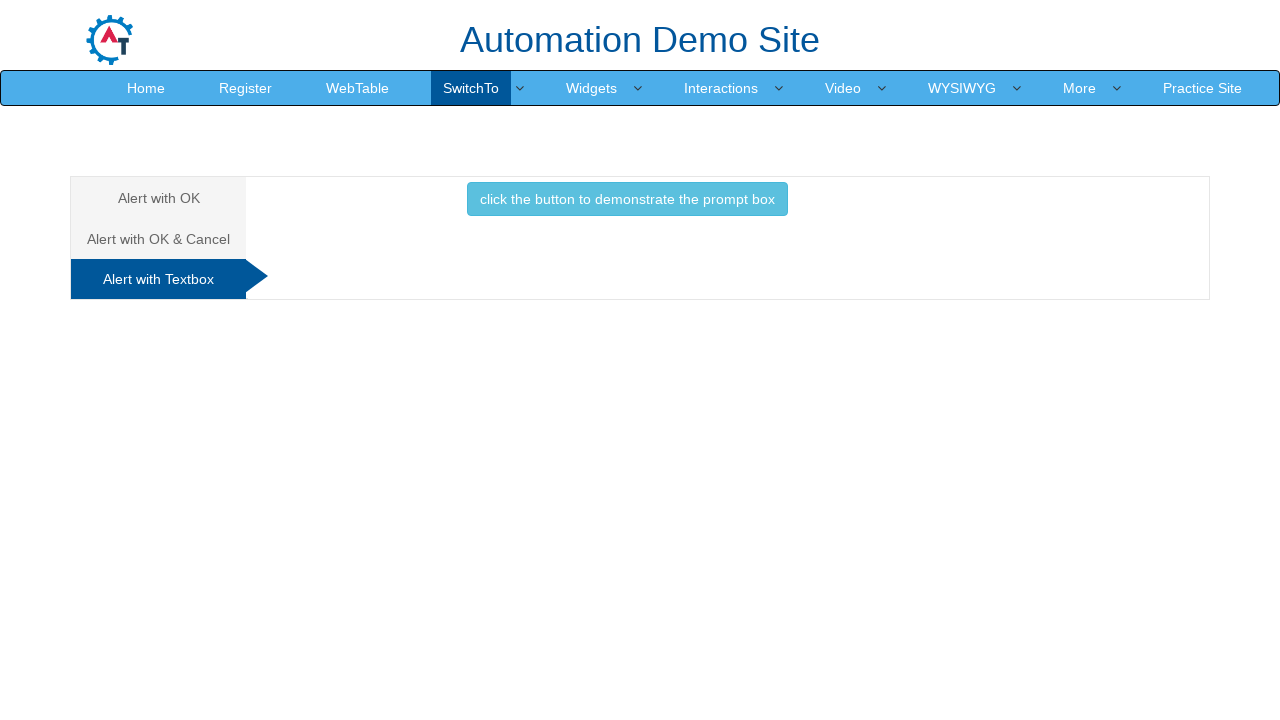

Set up dialog handler to accept prompt with text 'Test automation input text'
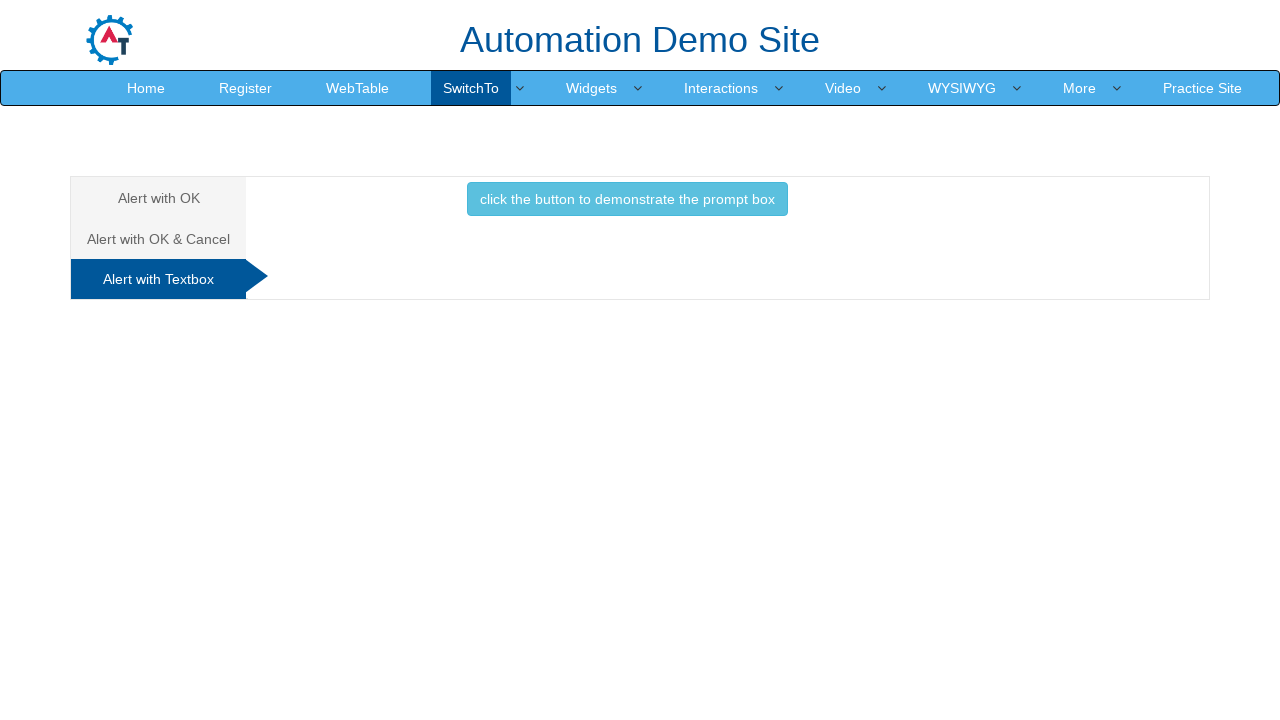

Clicked button to trigger JavaScript prompt alert at (627, 199) on button.btn.btn-info
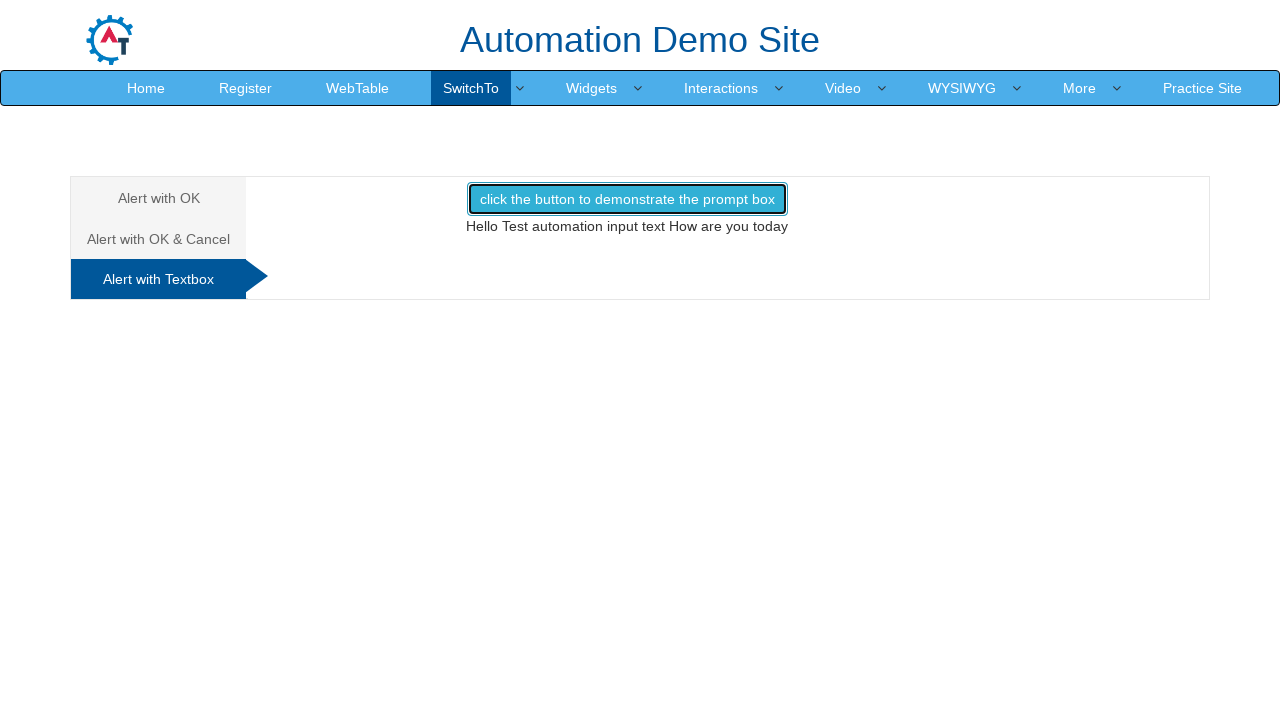

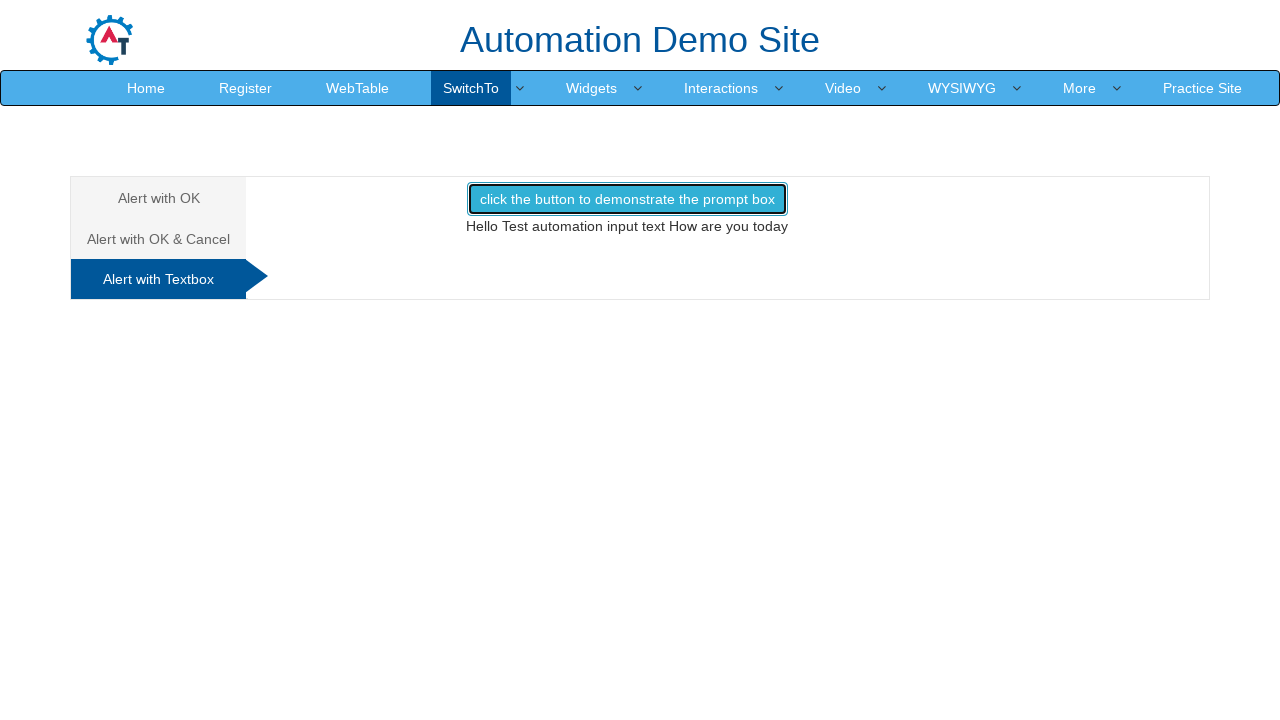